Navigates to the Sauce Demo homepage and verifies the page loads correctly by checking the URL and browser tab title.

Starting URL: https://sauce-demo.myshopify.com/

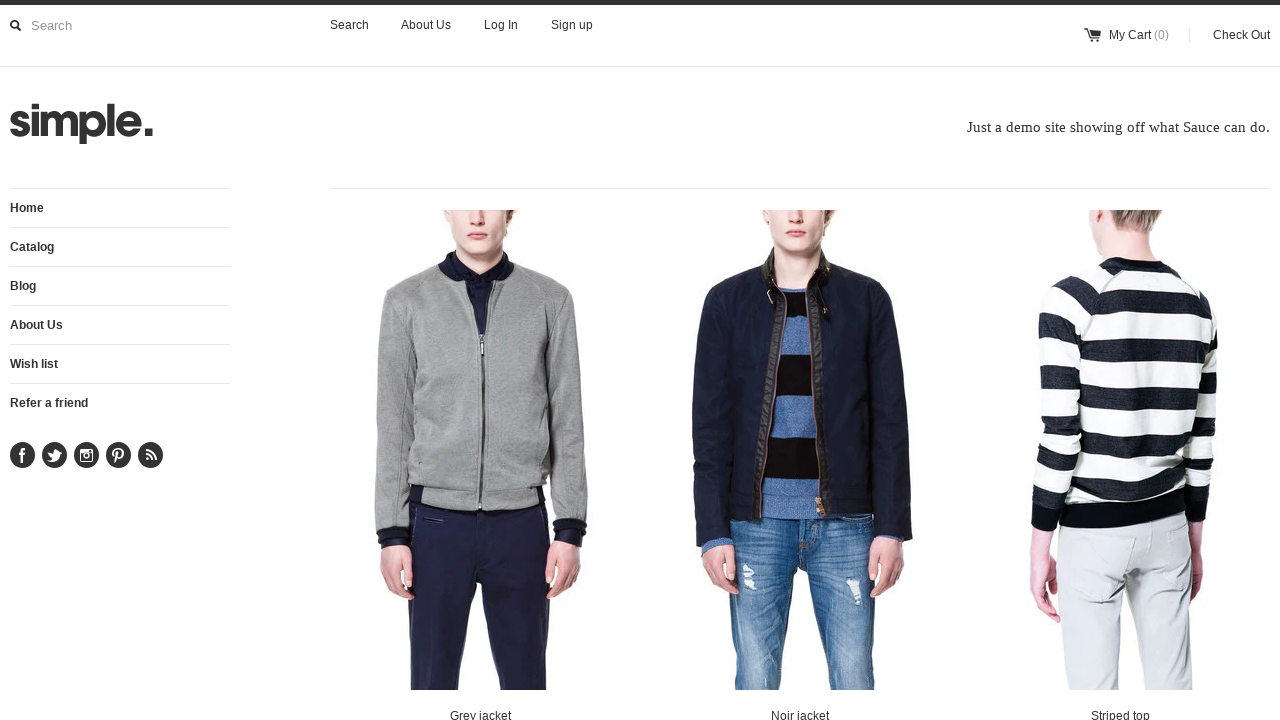

Waited for homepage to fully load
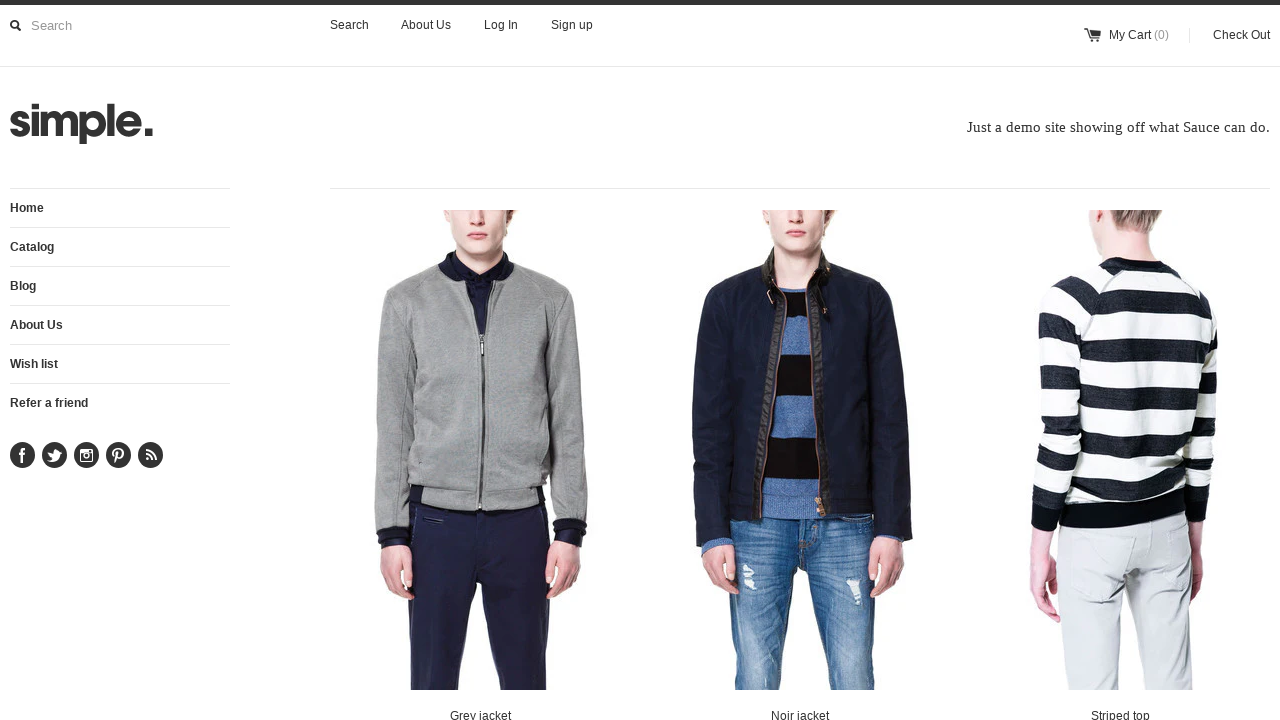

Retrieved current URL
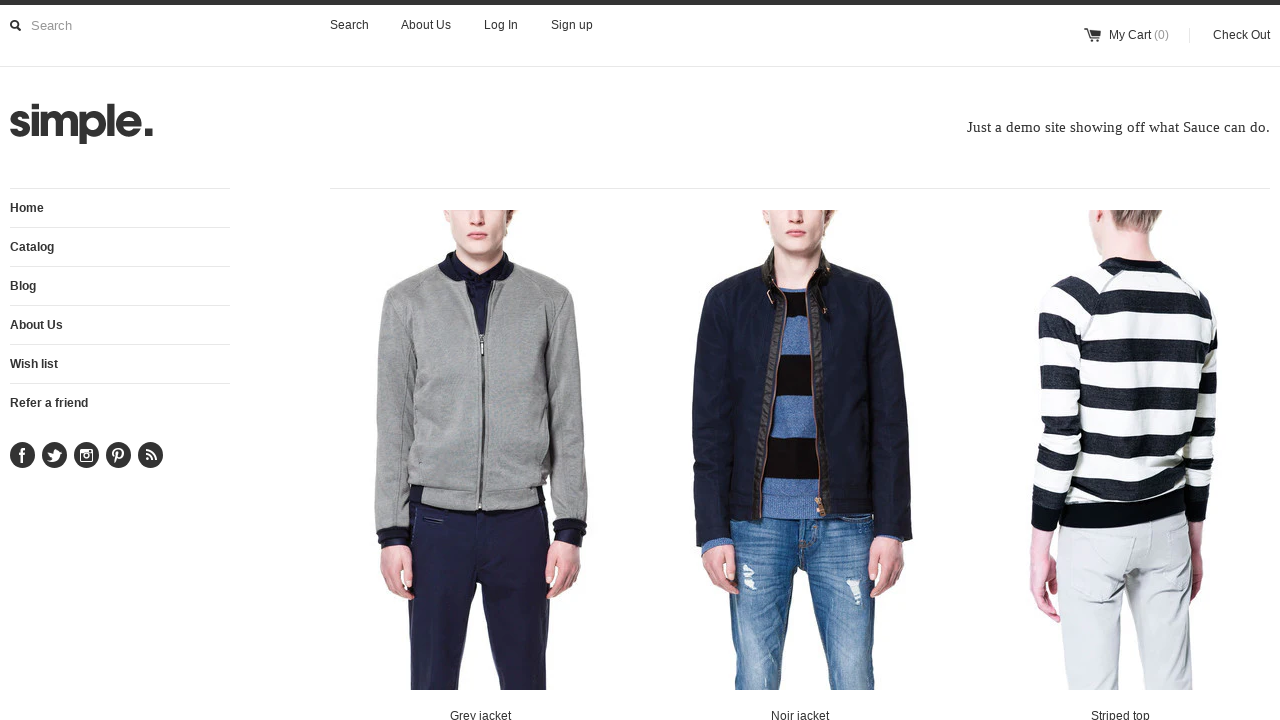

Verified URL is https://sauce-demo.myshopify.com/
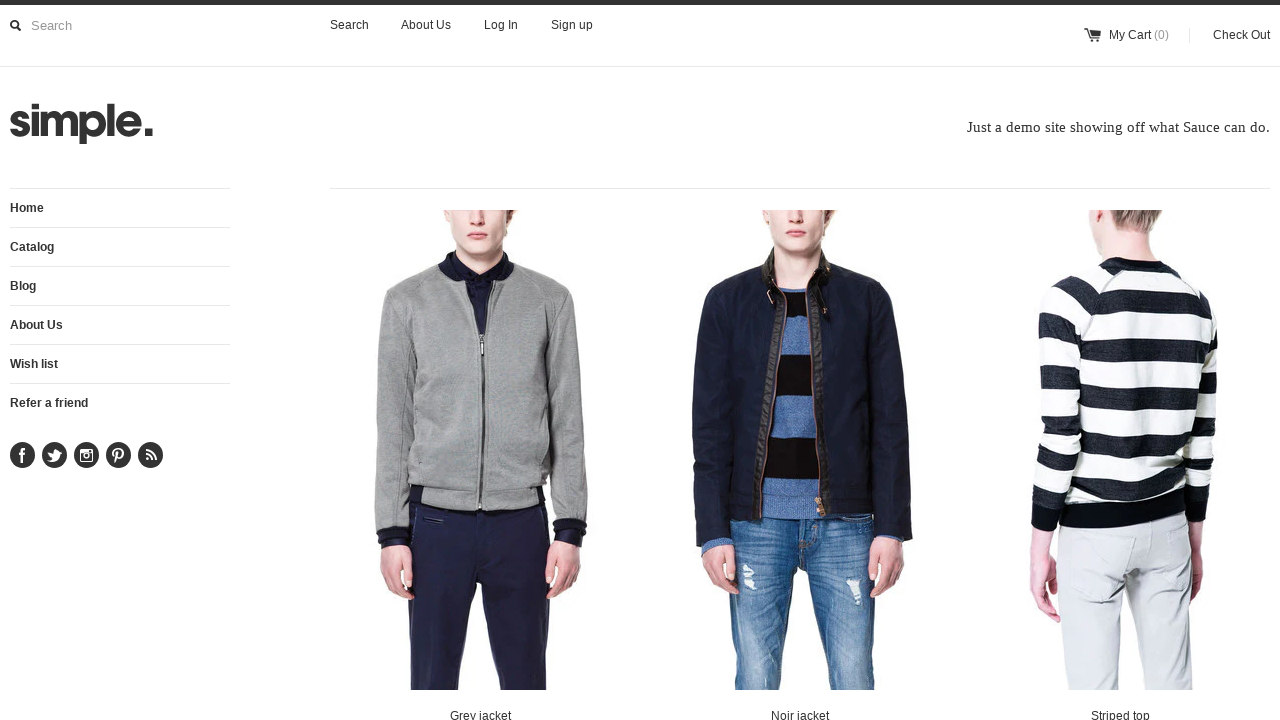

Retrieved browser tab title
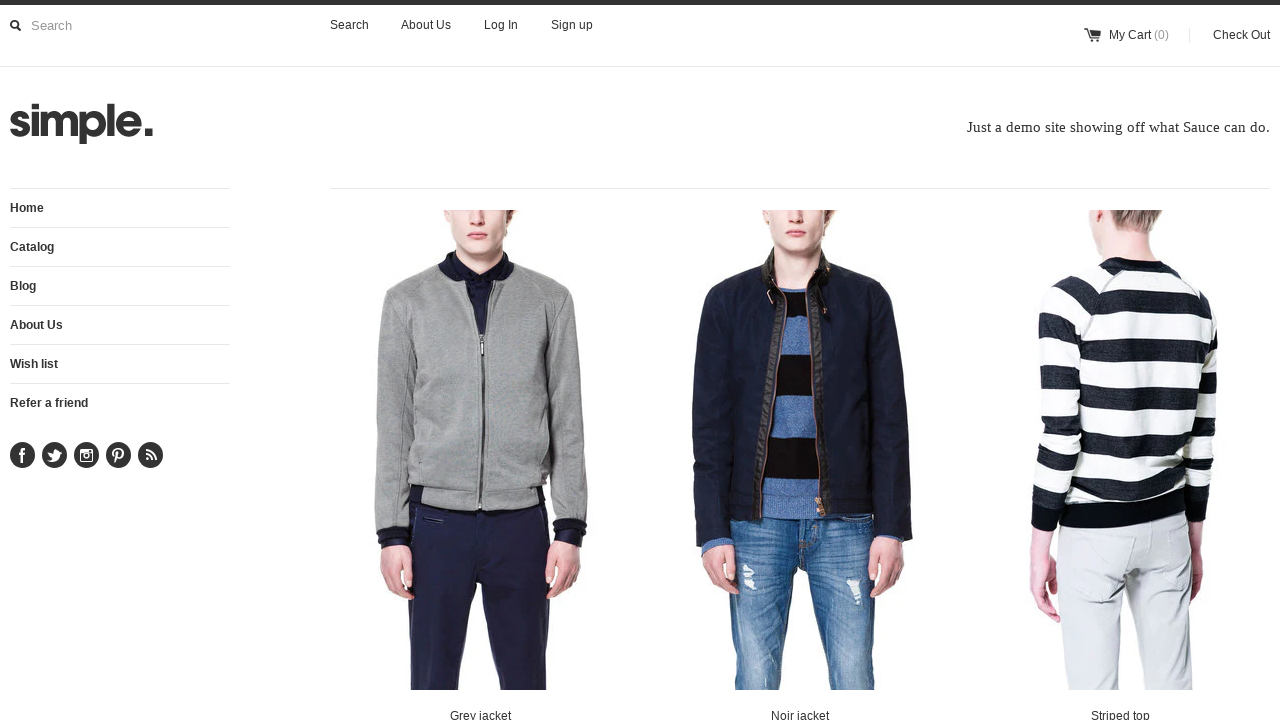

Set expected title to 'Sauce Demo'
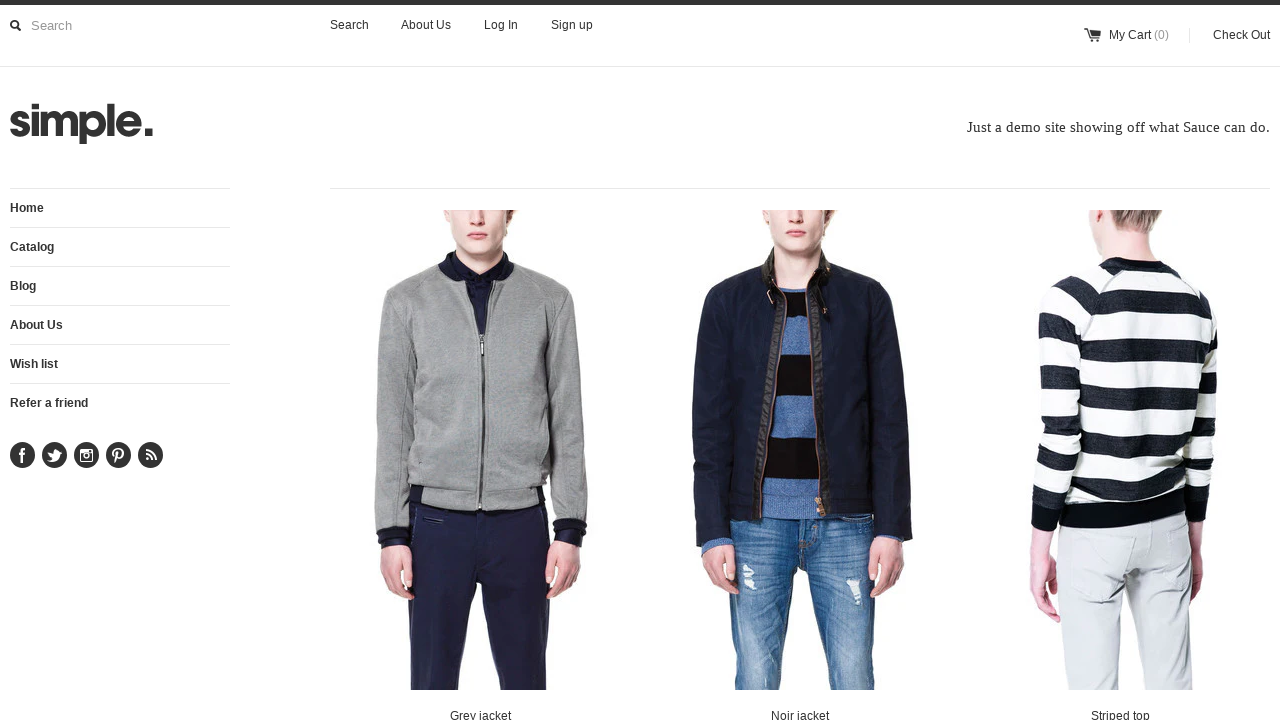

Verified browser tab title is 'Sauce Demo'
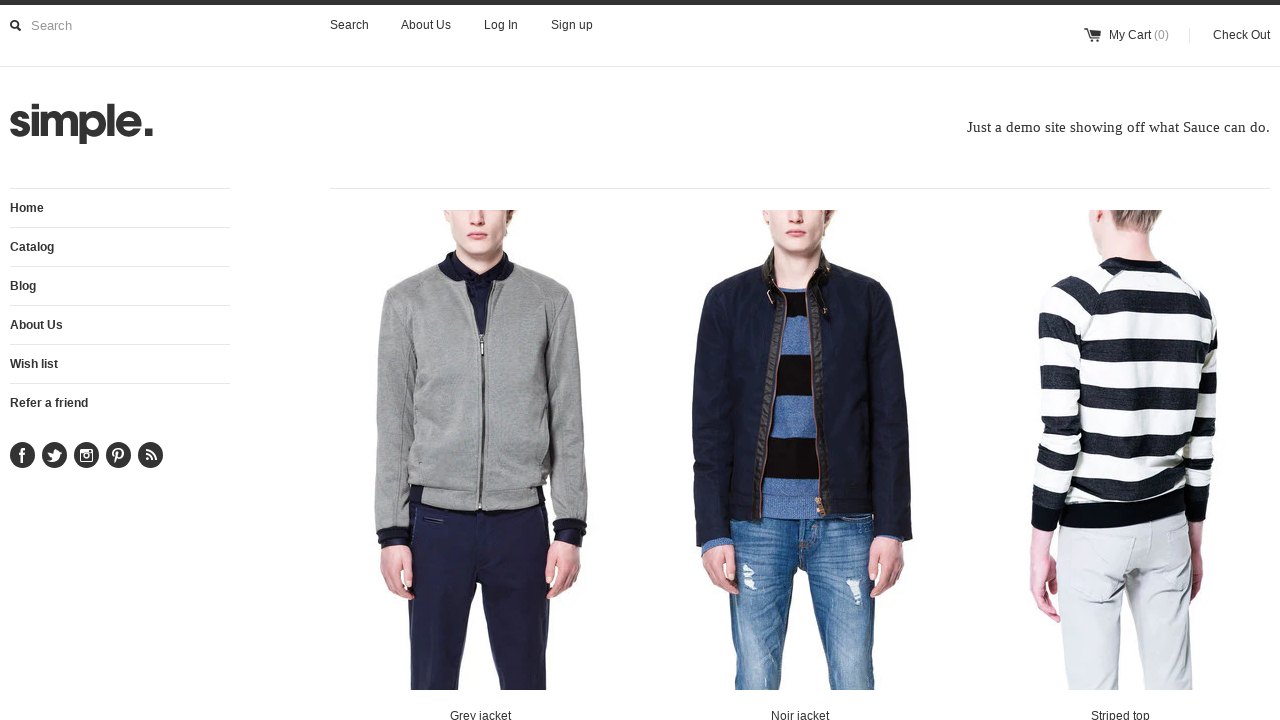

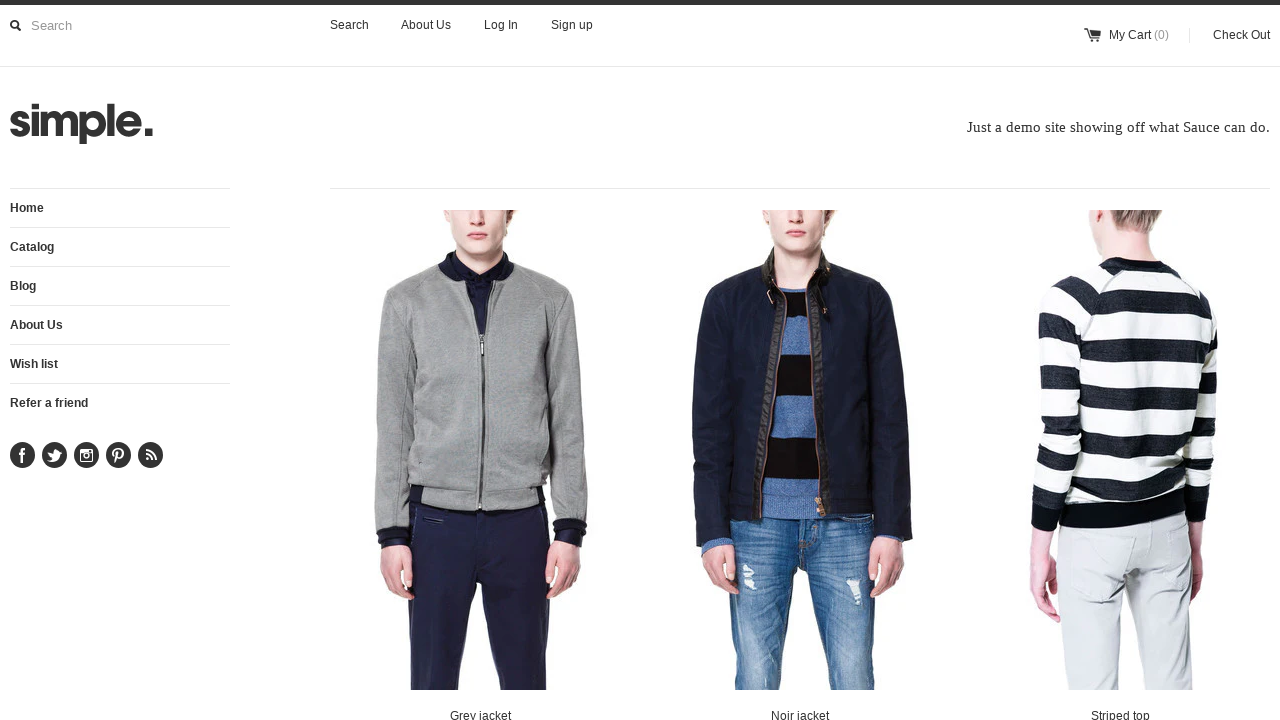